Tests passenger selection dropdown functionality by clicking to open the dropdown, incrementing adult count 3 times and child count 2 times, then closing the dropdown

Starting URL: https://rahulshettyacademy.com/dropdownsPractise/

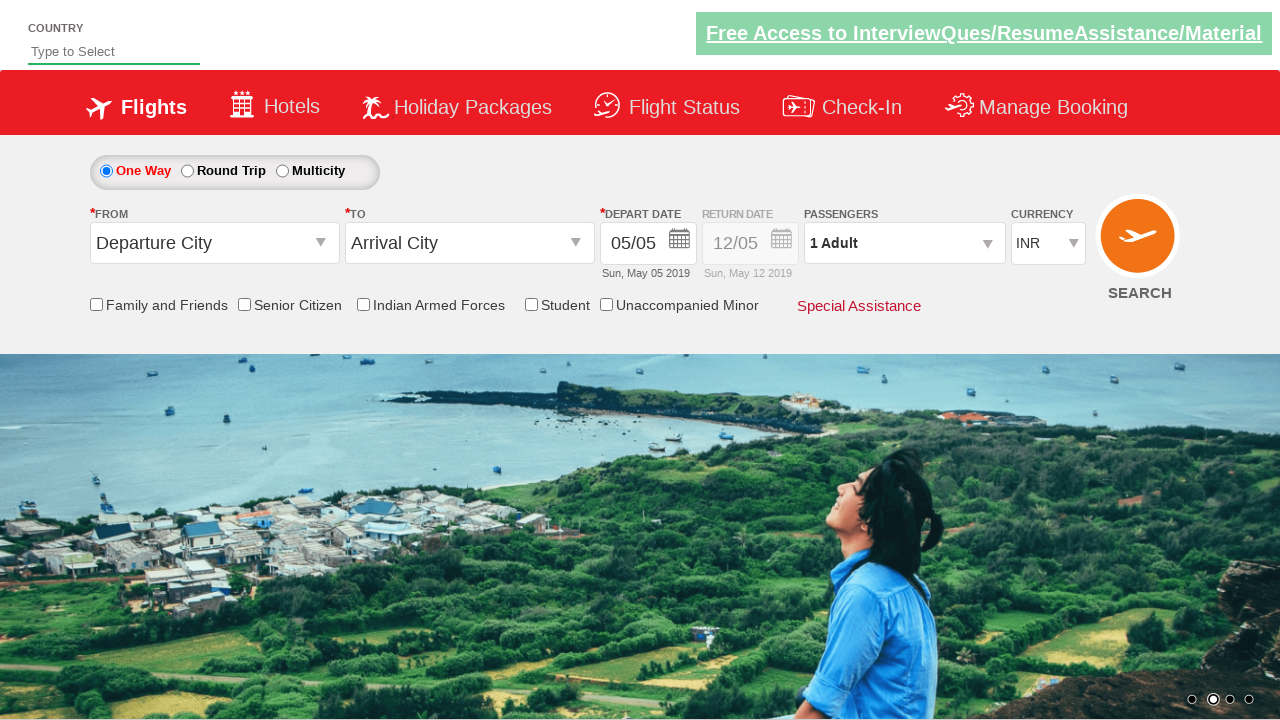

Clicked on passenger info dropdown to open it at (904, 243) on xpath=//div[@id='divpaxinfo']
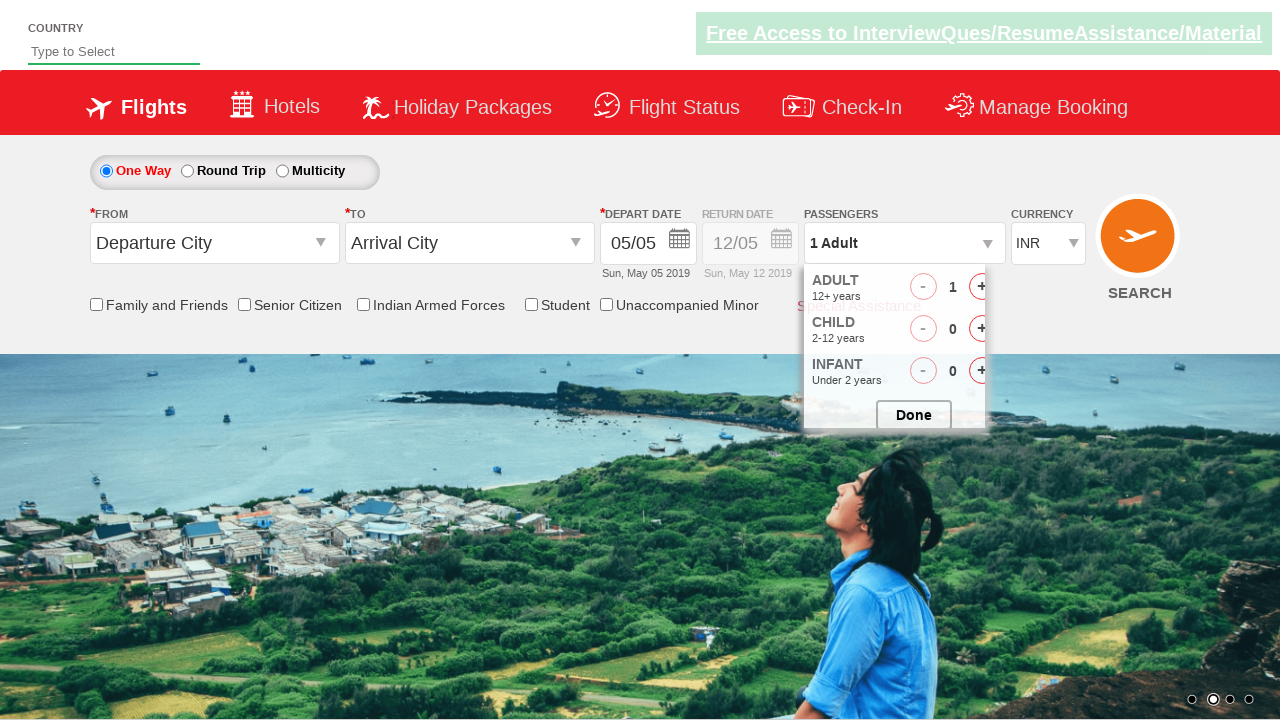

Waited for dropdown to become visible
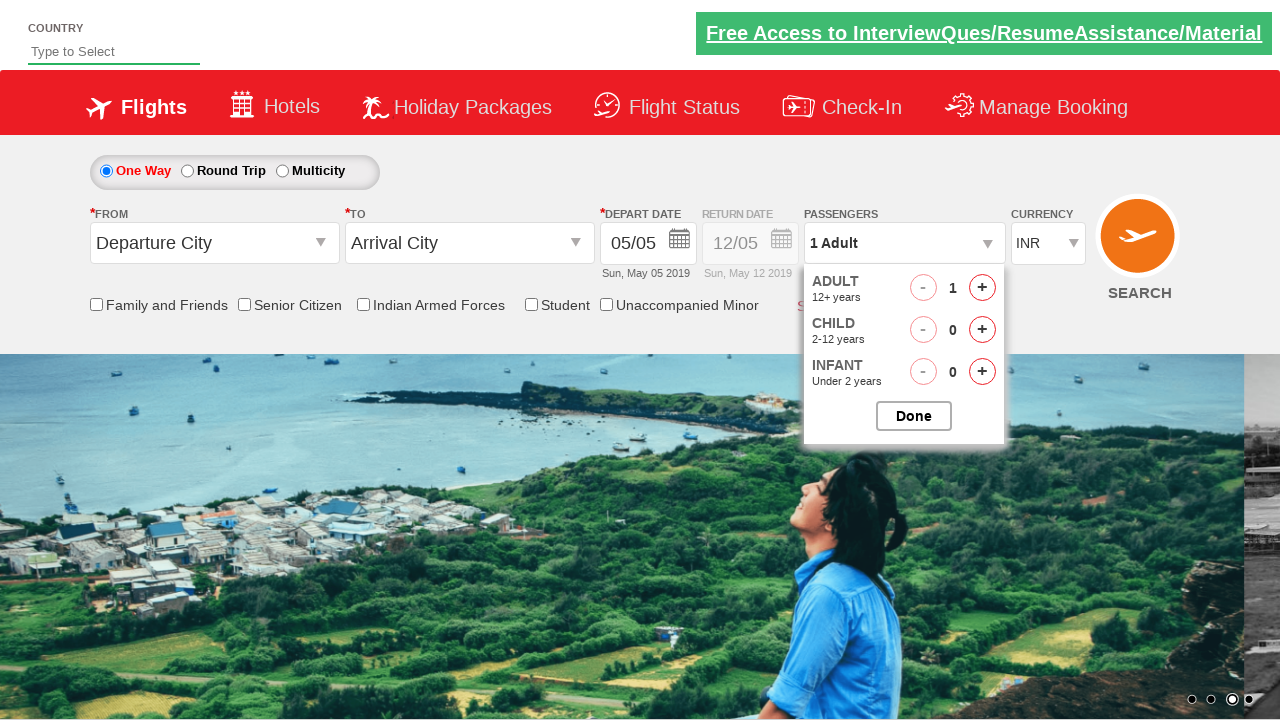

Incremented adult count (iteration 1 of 3) at (982, 288) on #hrefIncAdt
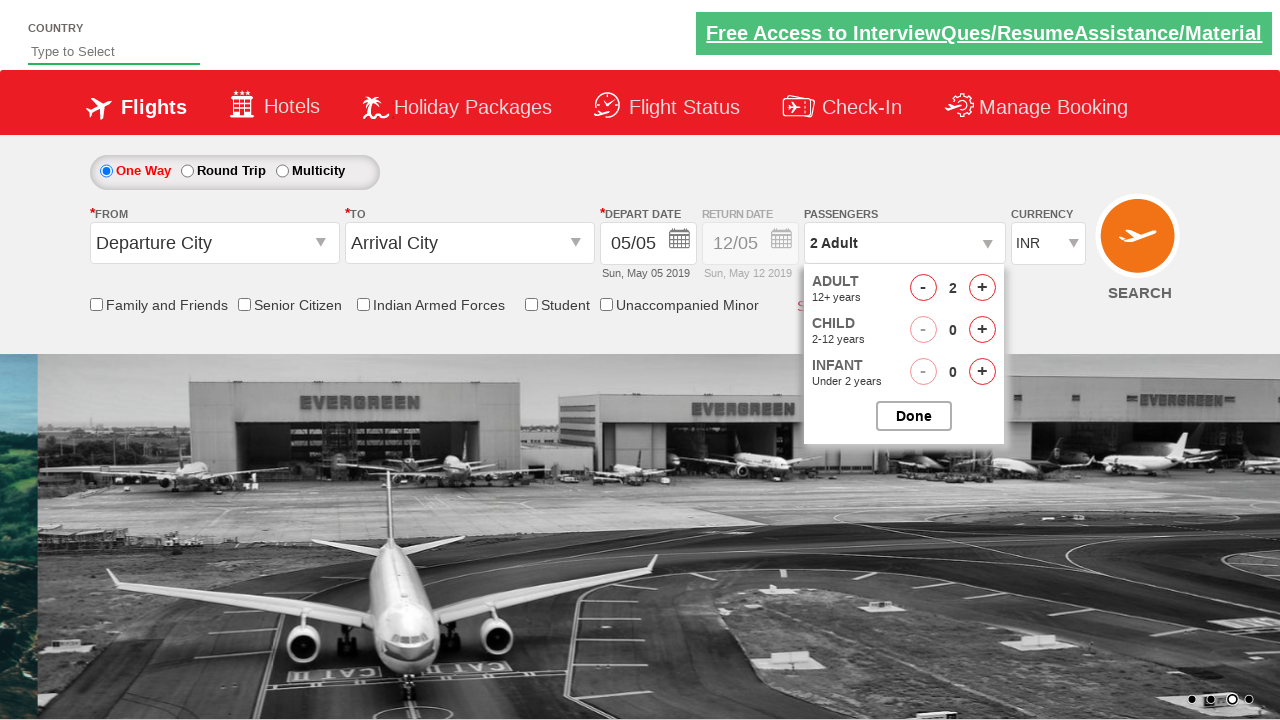

Incremented adult count (iteration 2 of 3) at (982, 288) on #hrefIncAdt
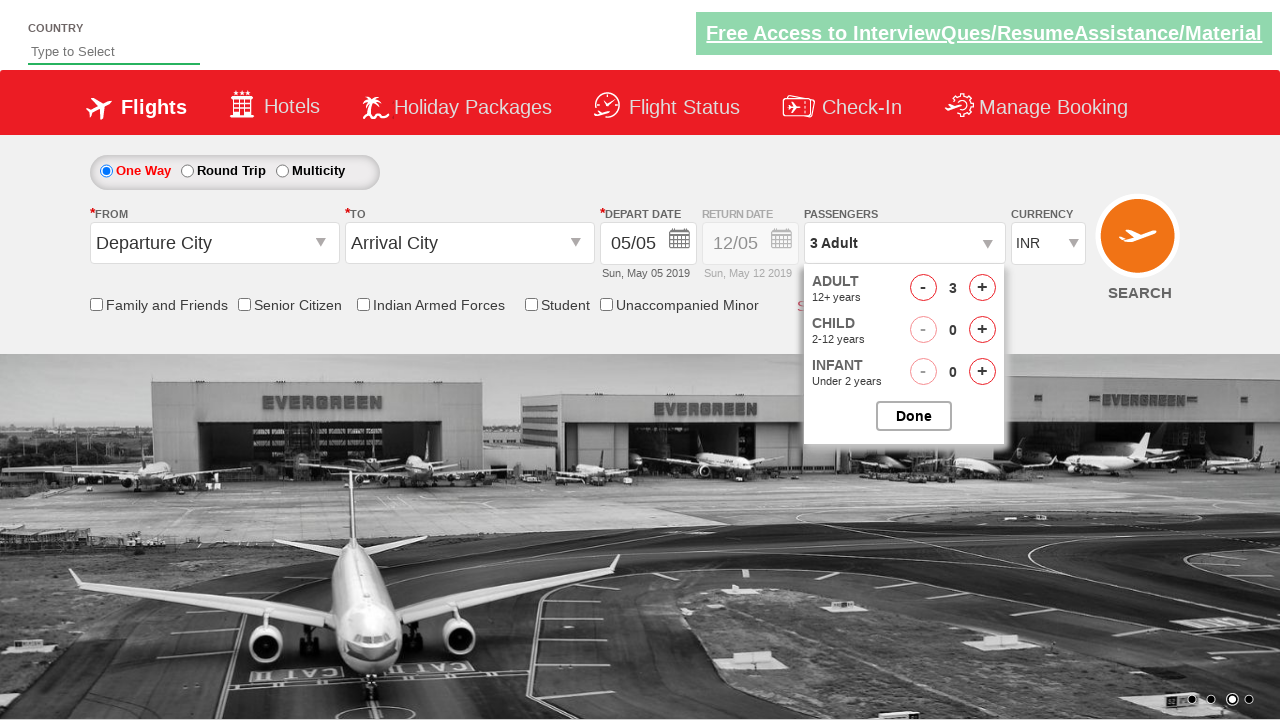

Incremented adult count (iteration 3 of 3) at (982, 288) on #hrefIncAdt
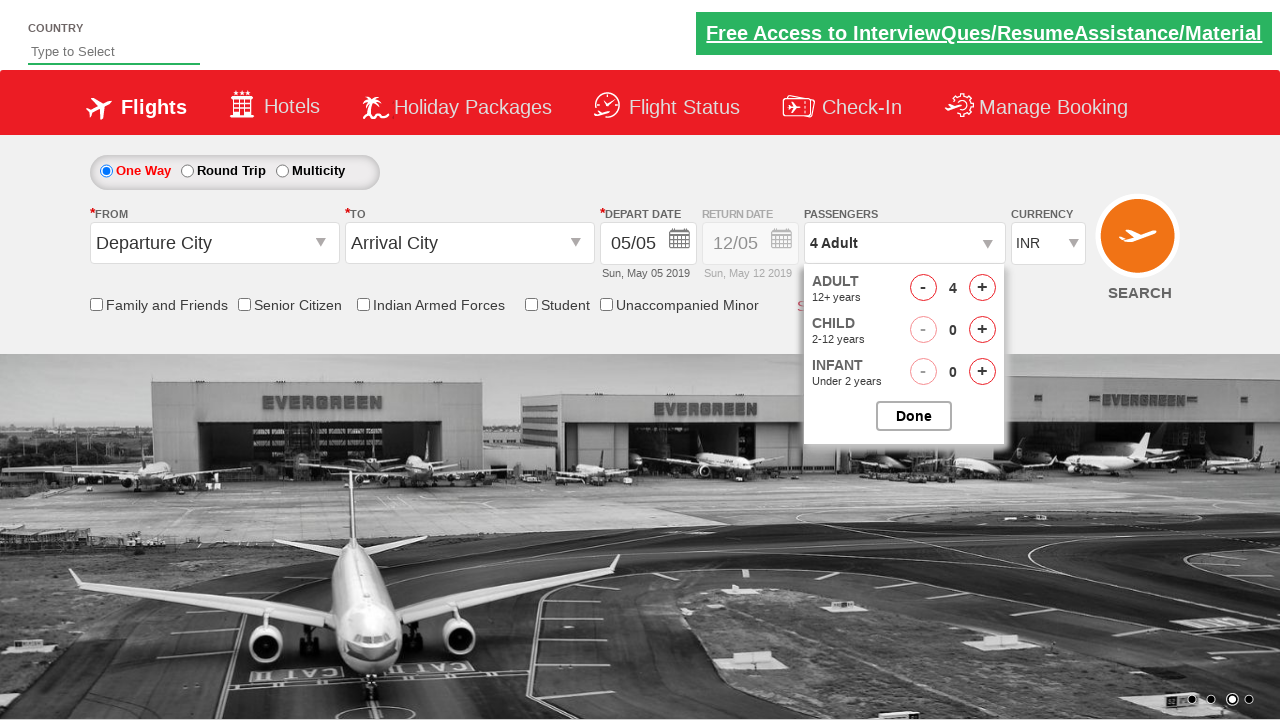

Incremented child count (iteration 1 of 2) at (982, 330) on #hrefIncChd
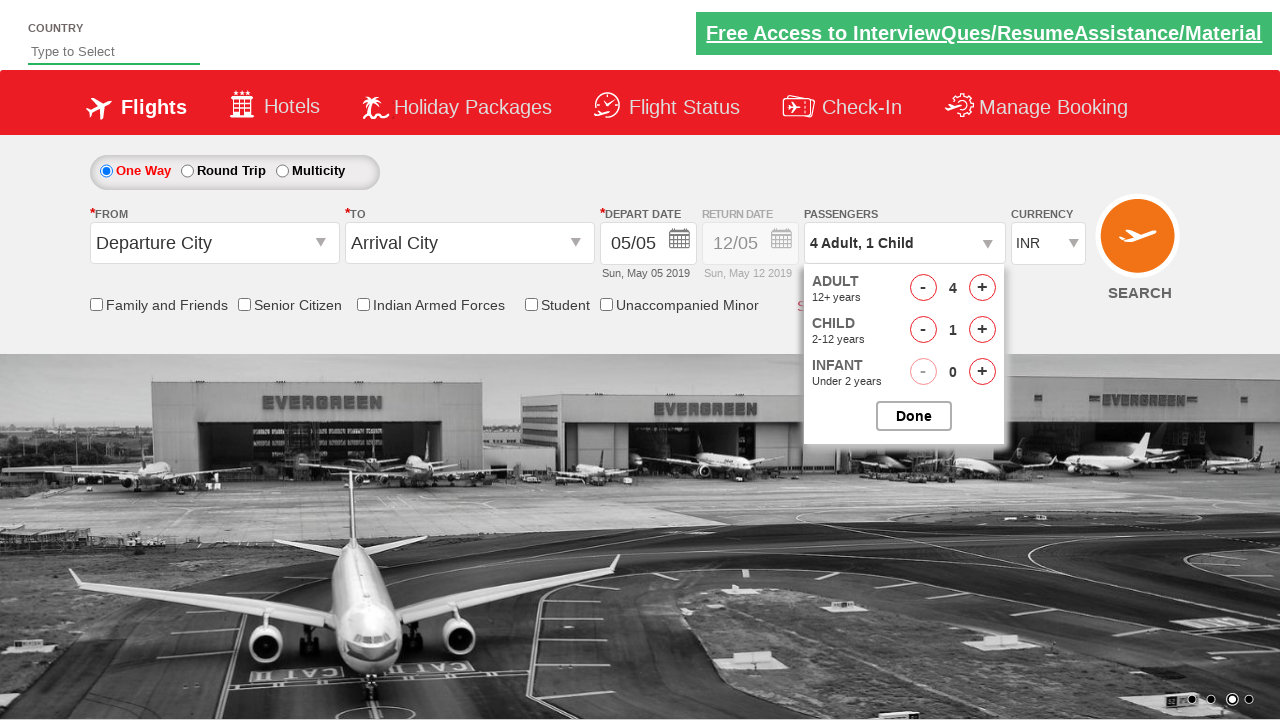

Incremented child count (iteration 2 of 2) at (982, 330) on #hrefIncChd
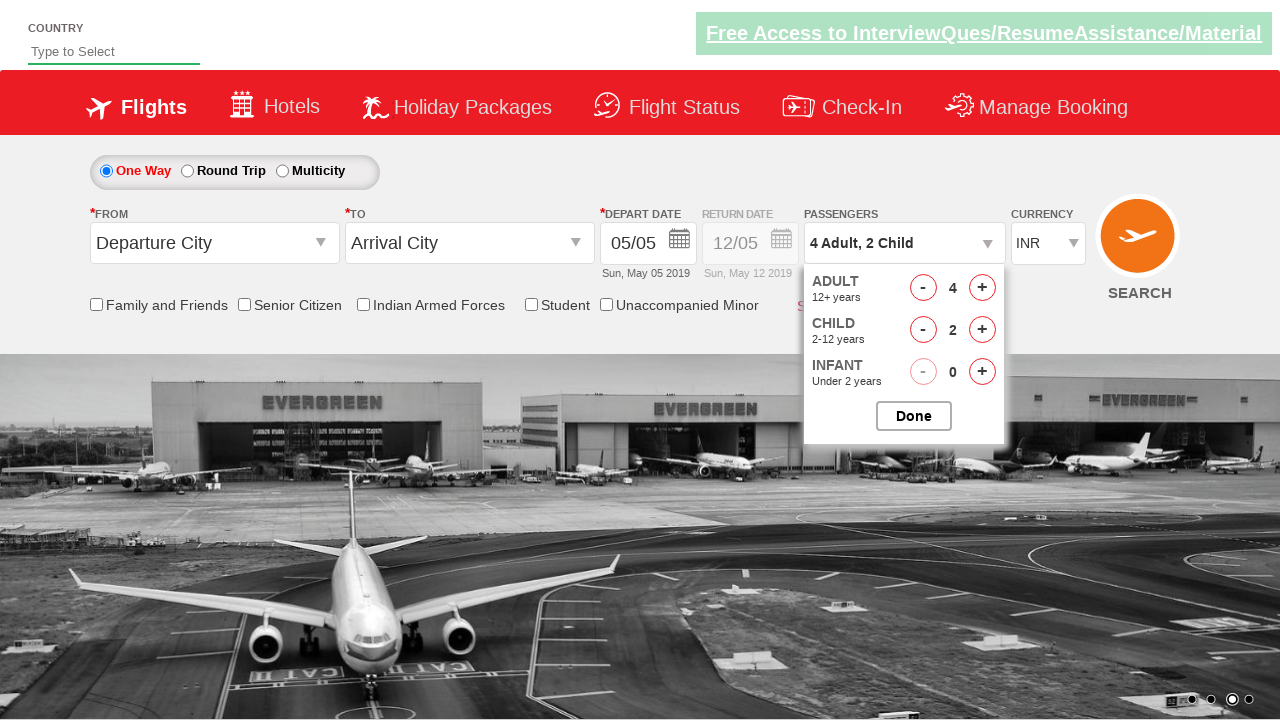

Closed the passenger options dropdown at (914, 416) on #btnclosepaxoption
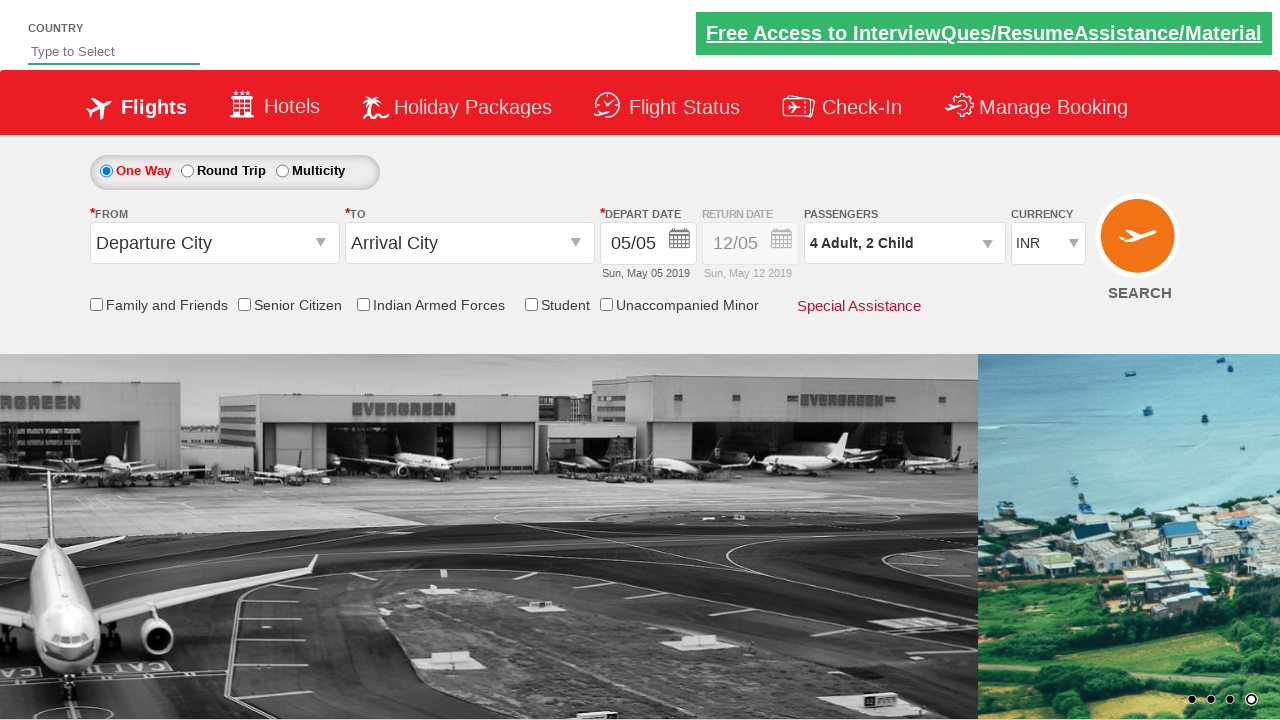

Verified passenger info dropdown element is present
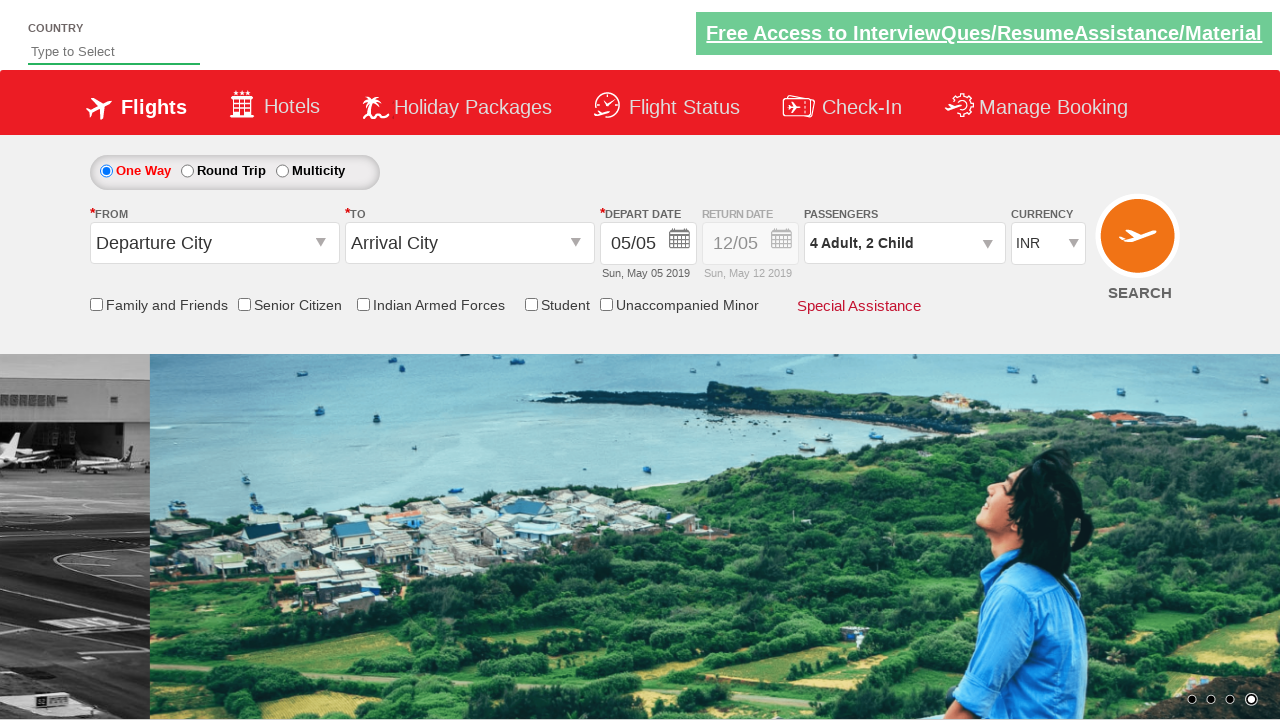

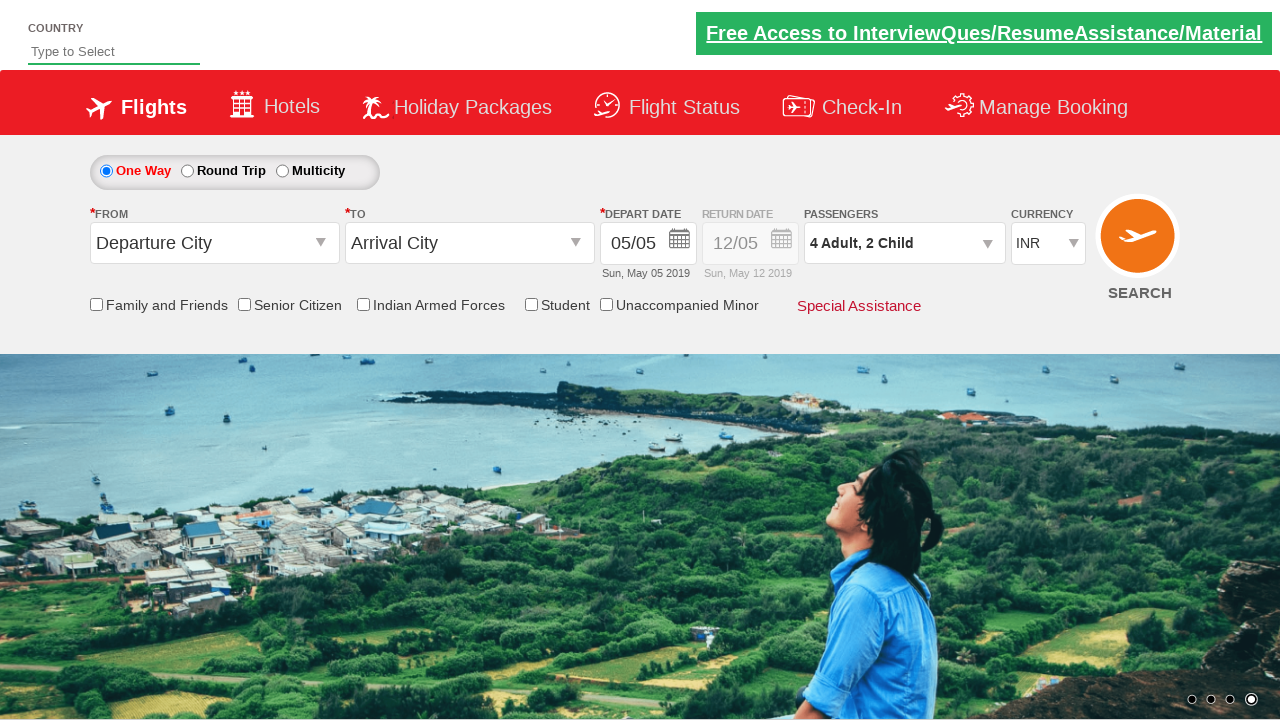